Demonstrates keyboard actions by typing text in uppercase using SHIFT key modifier in a username field

Starting URL: https://mail.rediff.com/cgi-bin/login.cgi

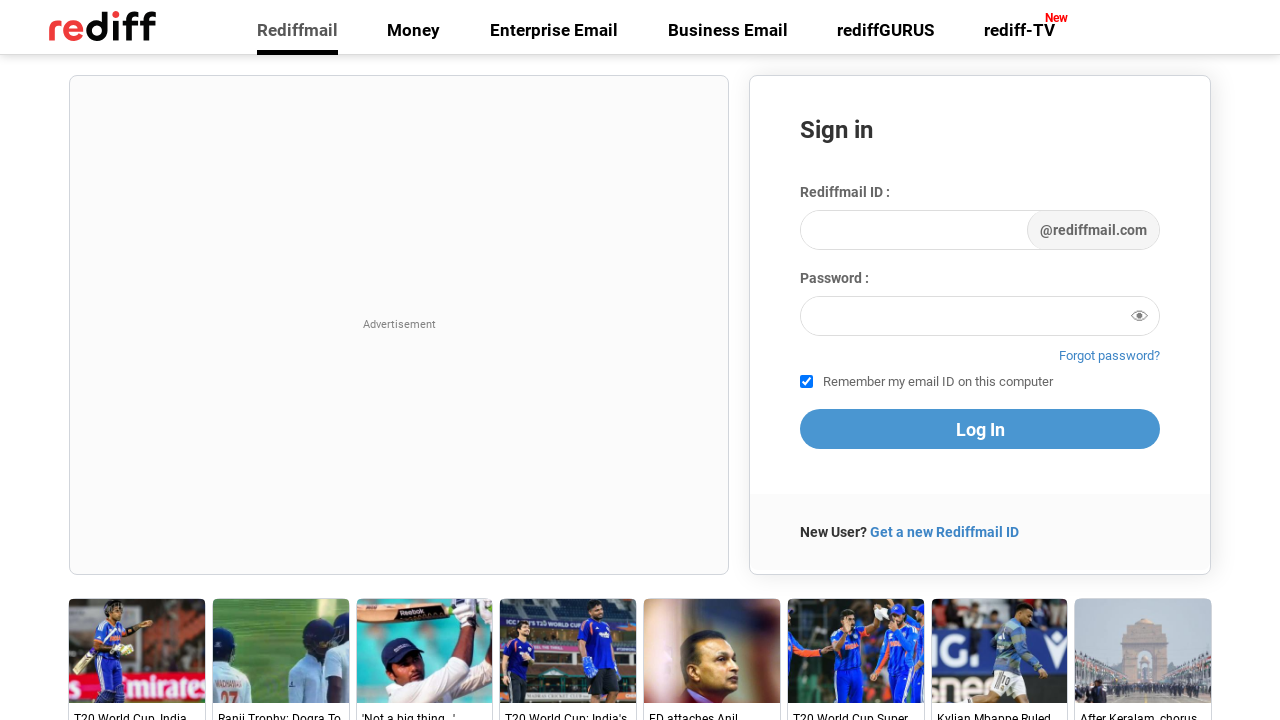

Clicked on username field (#login1) at (914, 230) on #login1
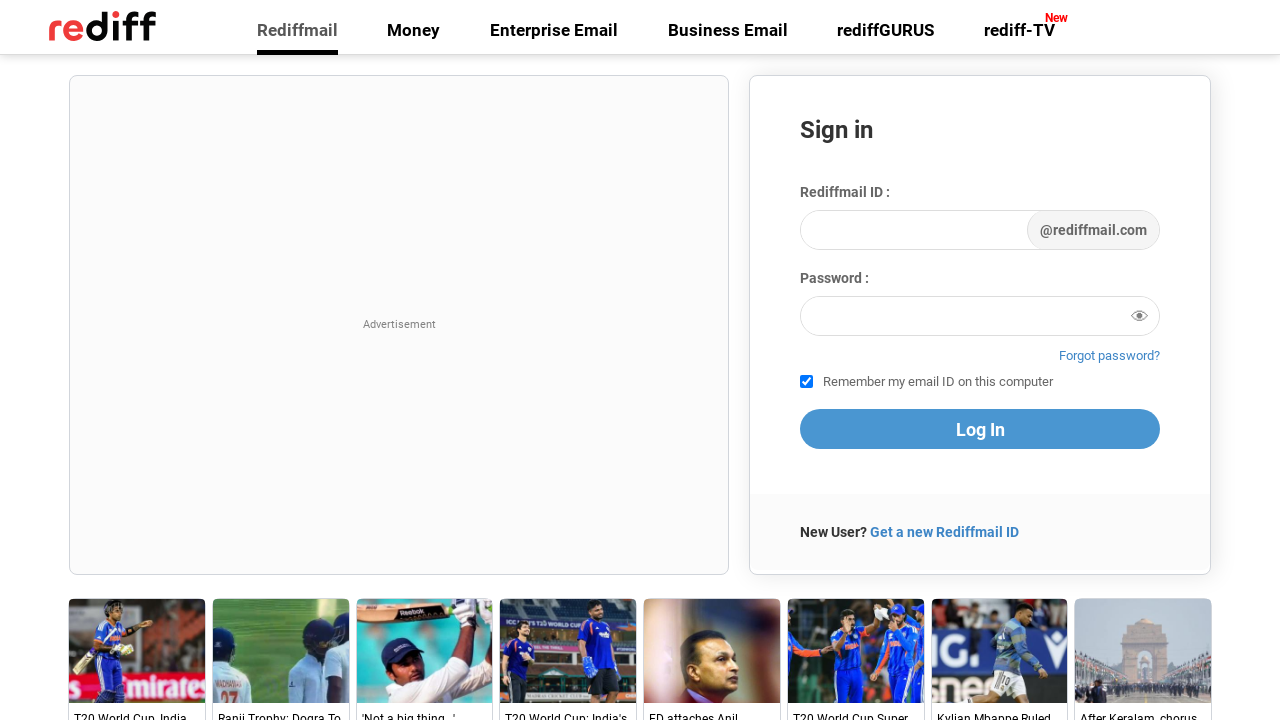

Pressed and held SHIFT key
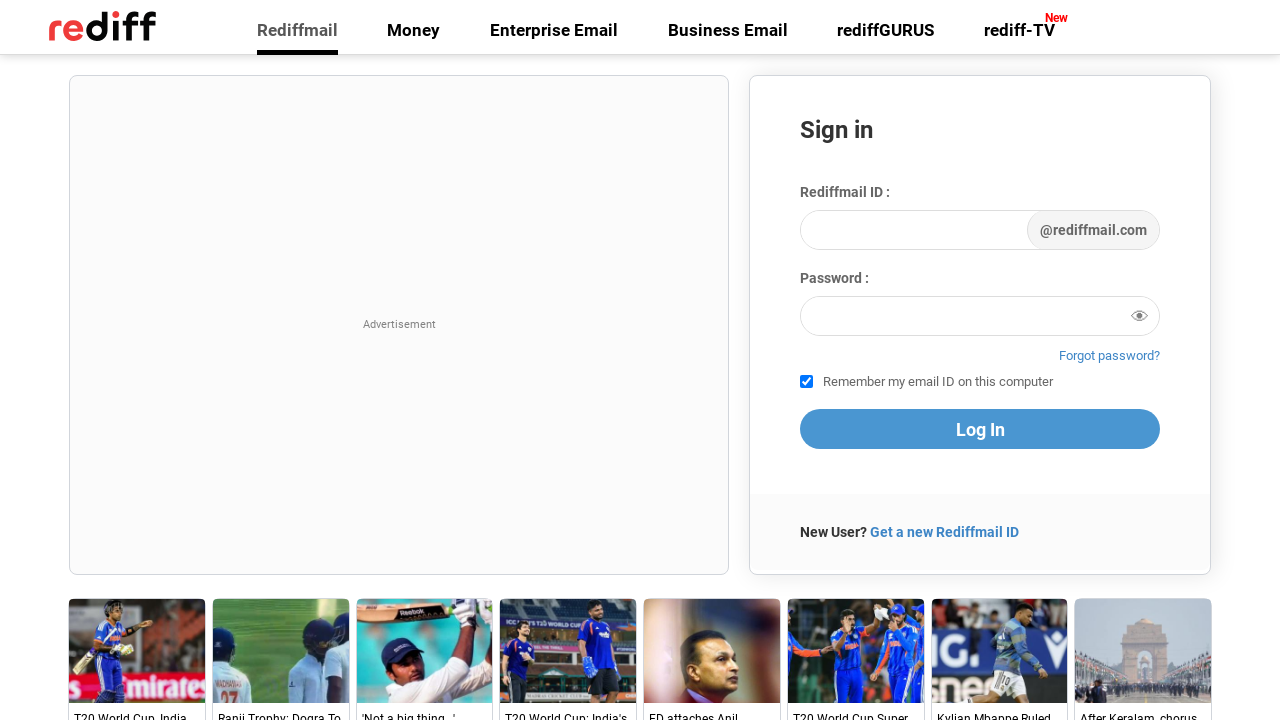

Typed 'software' with SHIFT key held down to produce uppercase 'SOFTWARE'
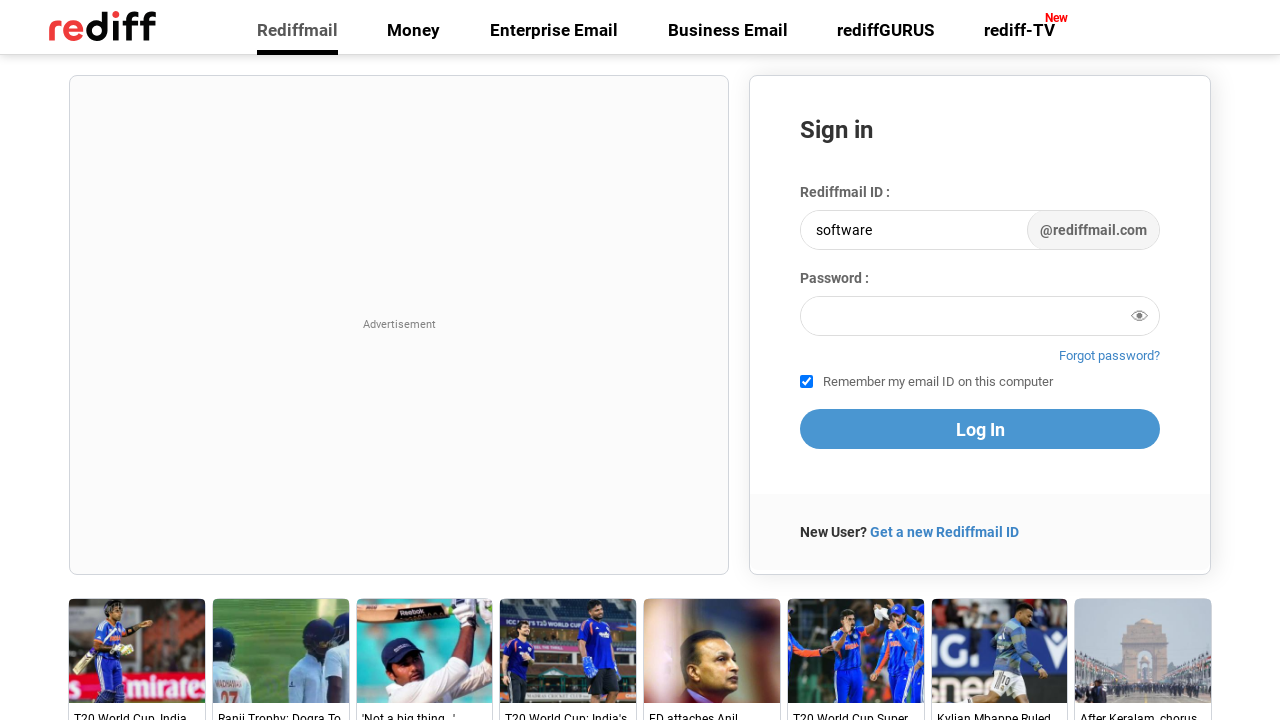

Released SHIFT key
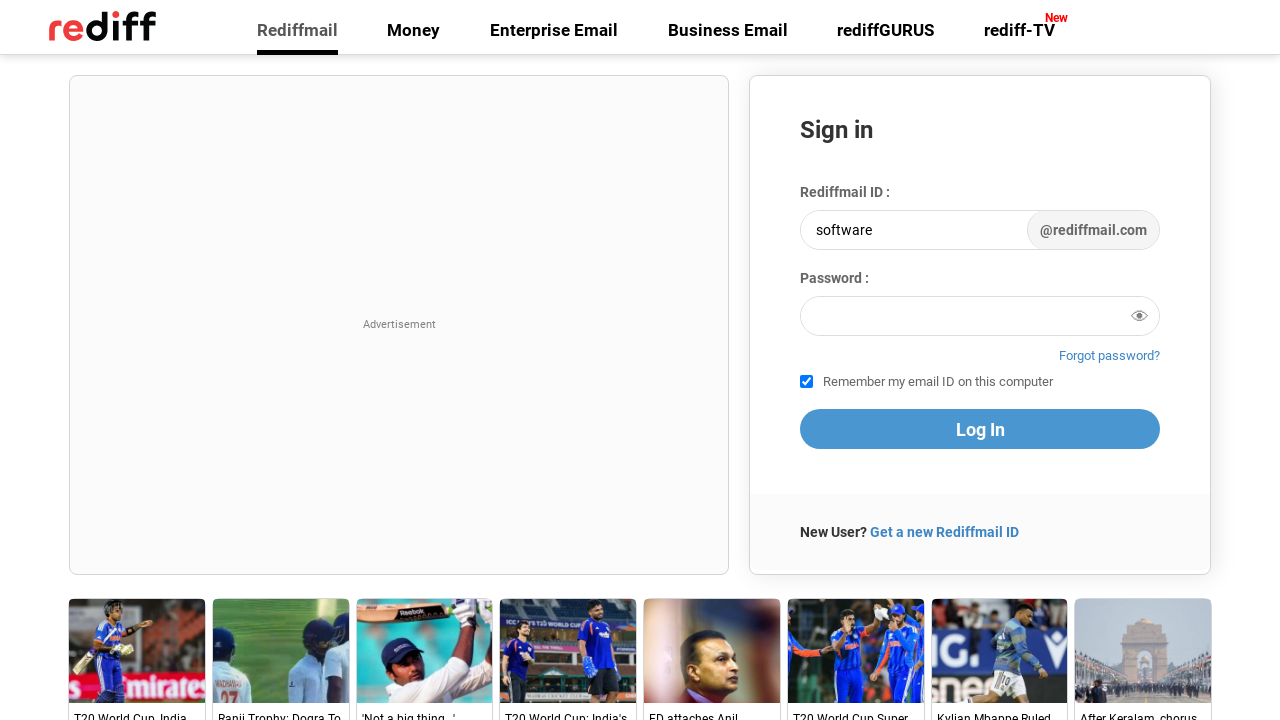

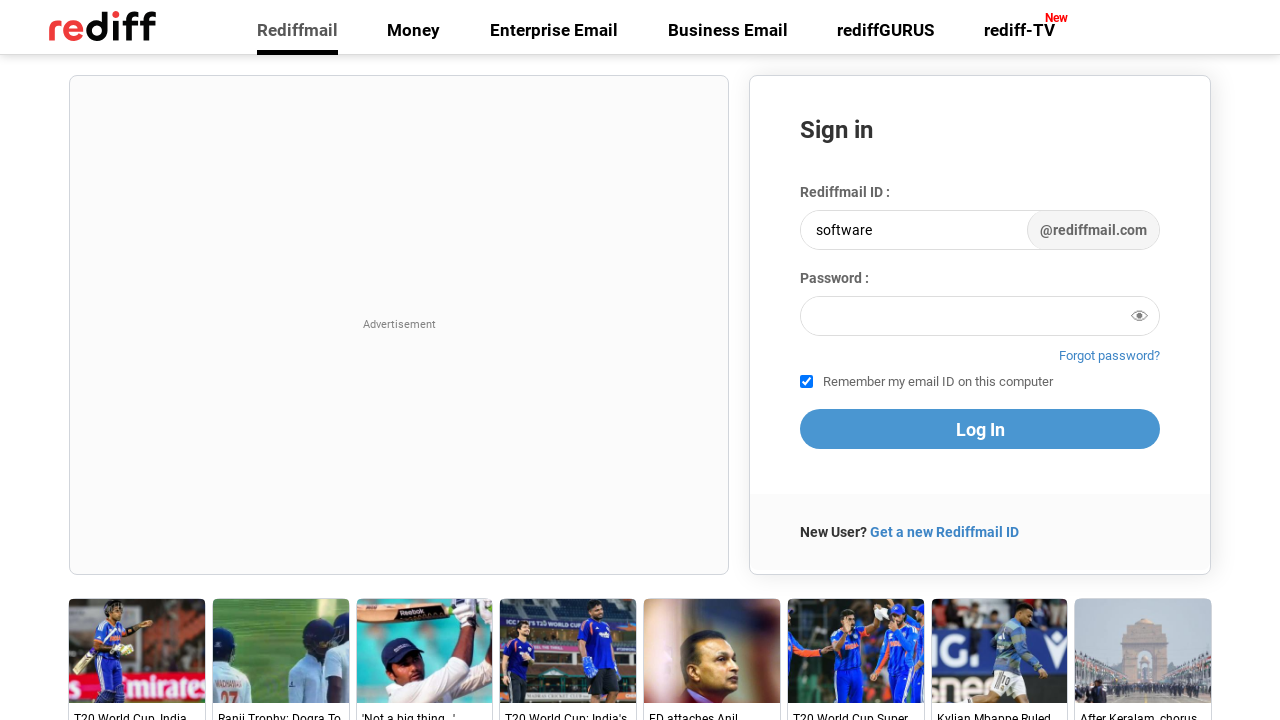